Tests implicit wait functionality by clicking a button that triggers a delayed element to appear, then retrieves the text from the newly appeared button.

Starting URL: https://leafground.com/waits.xhtml

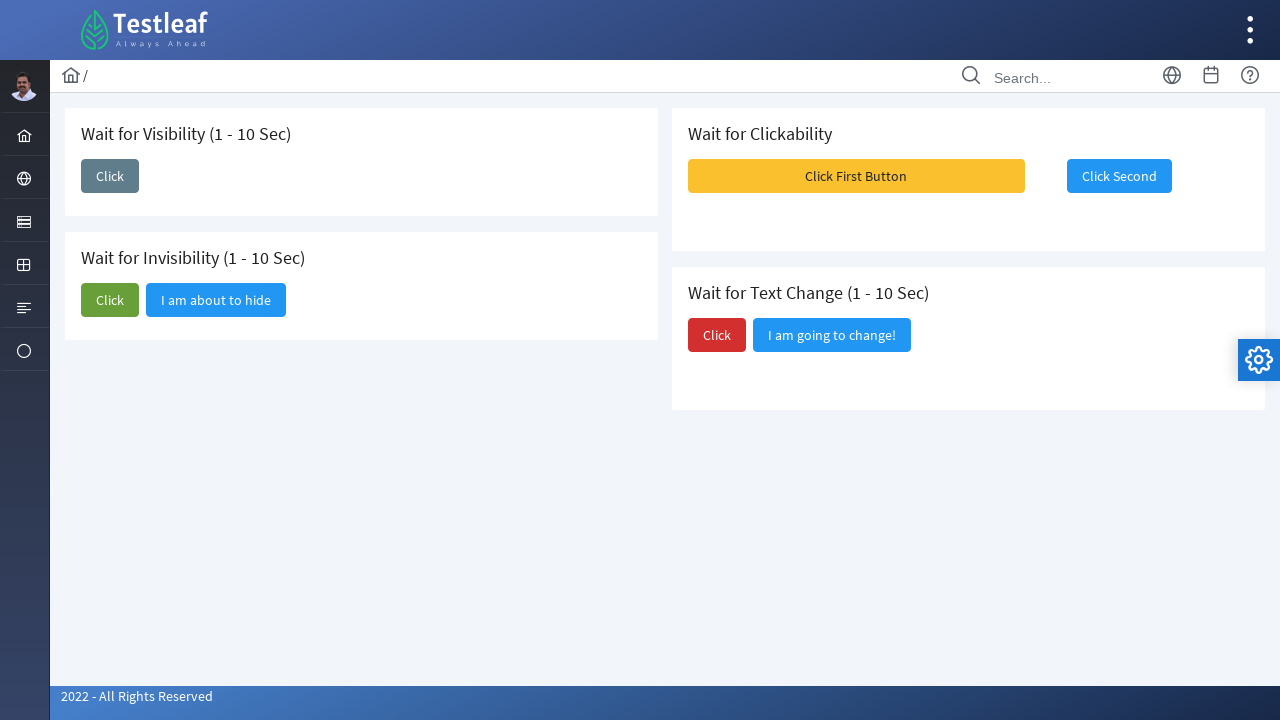

Clicked initial button to trigger delayed element appearance at (110, 176) on button#j_idt87\:j_idt89
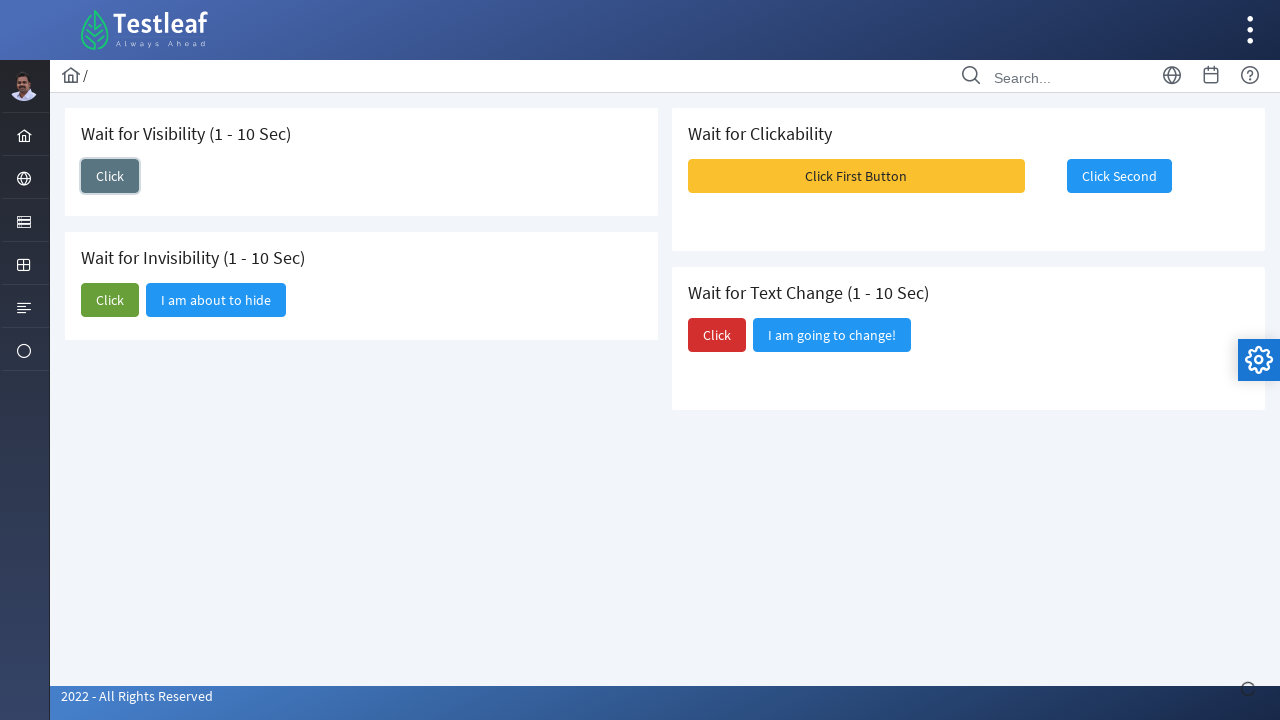

Located the delayed button element
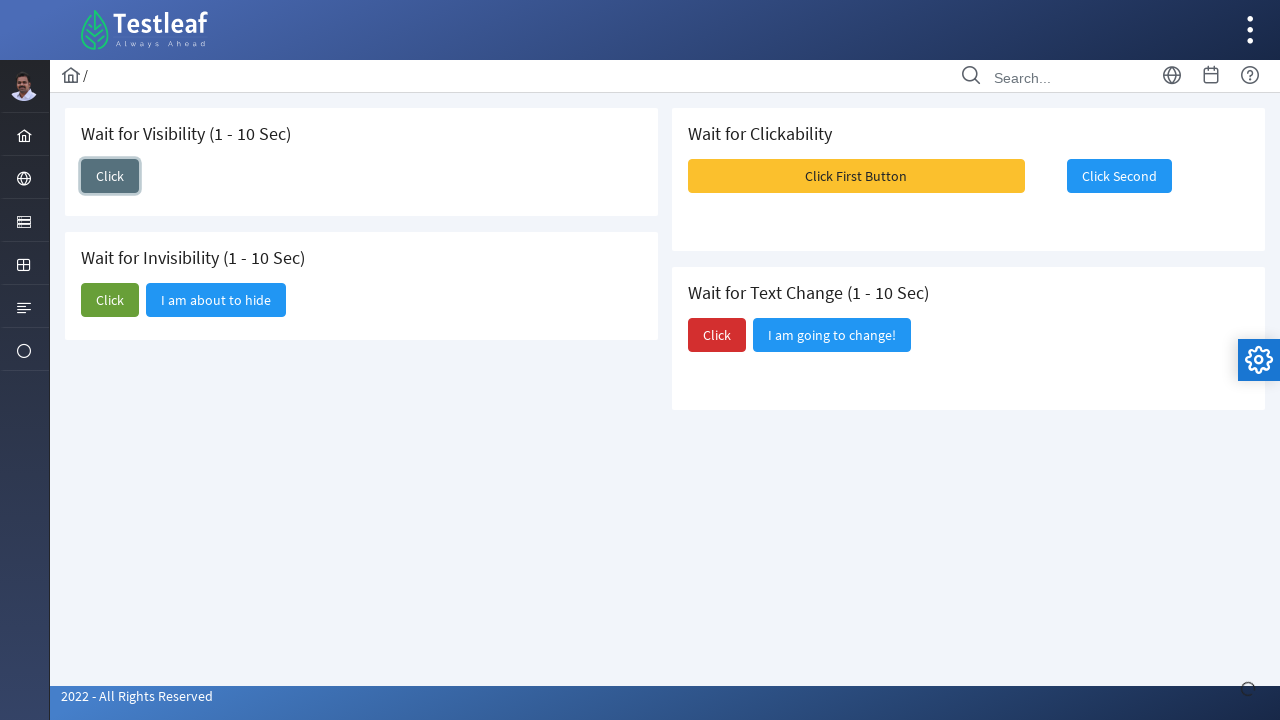

Waited for delayed button to become visible
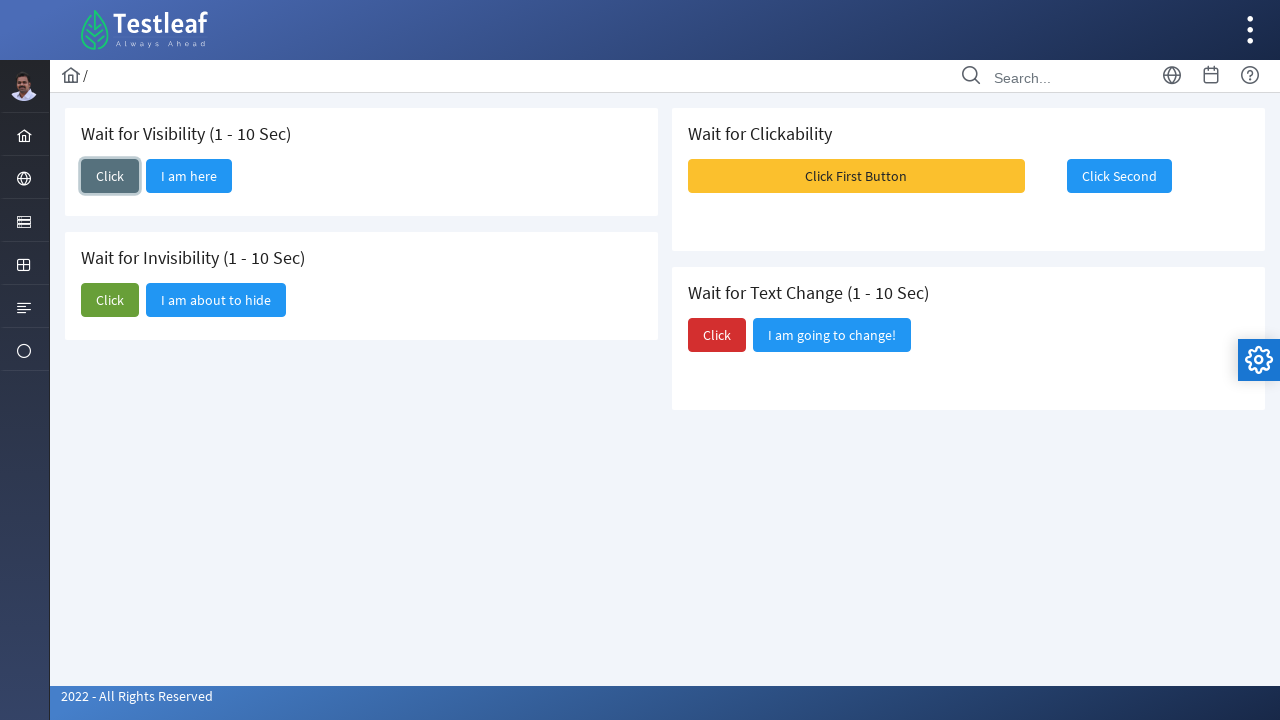

Retrieved text from delayed button: 'I am here'
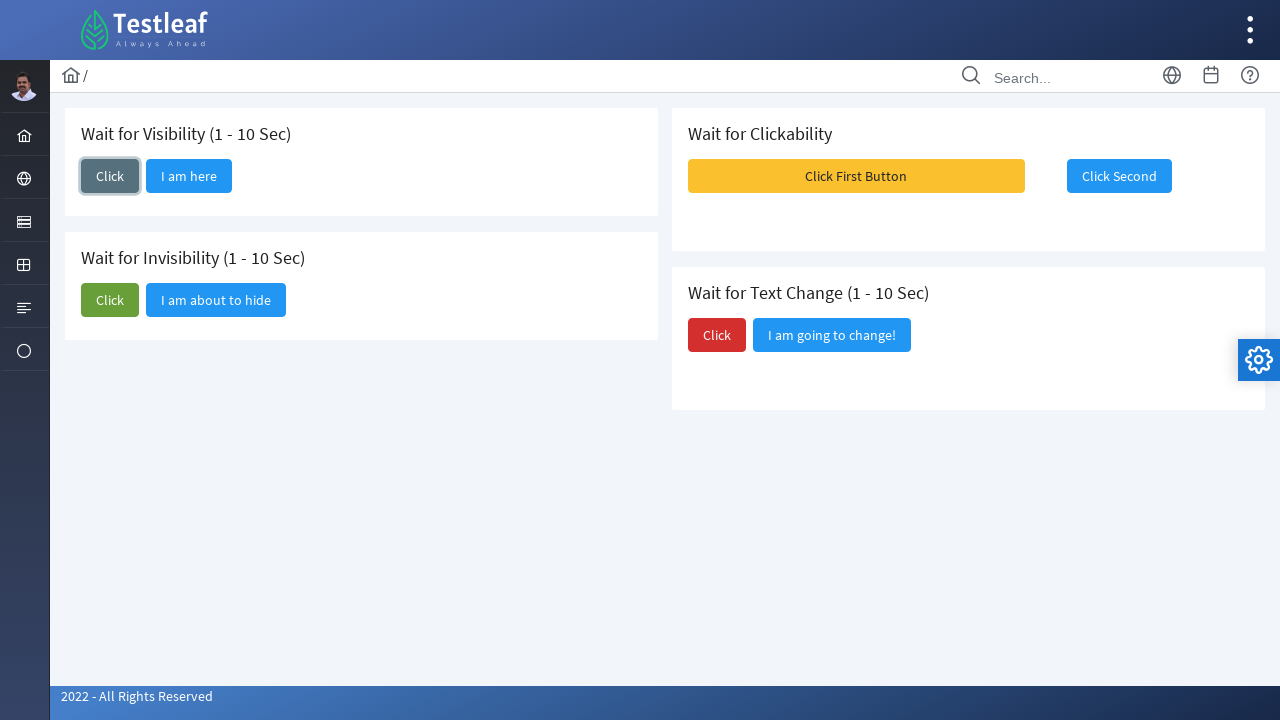

Printed button text to console: I am here
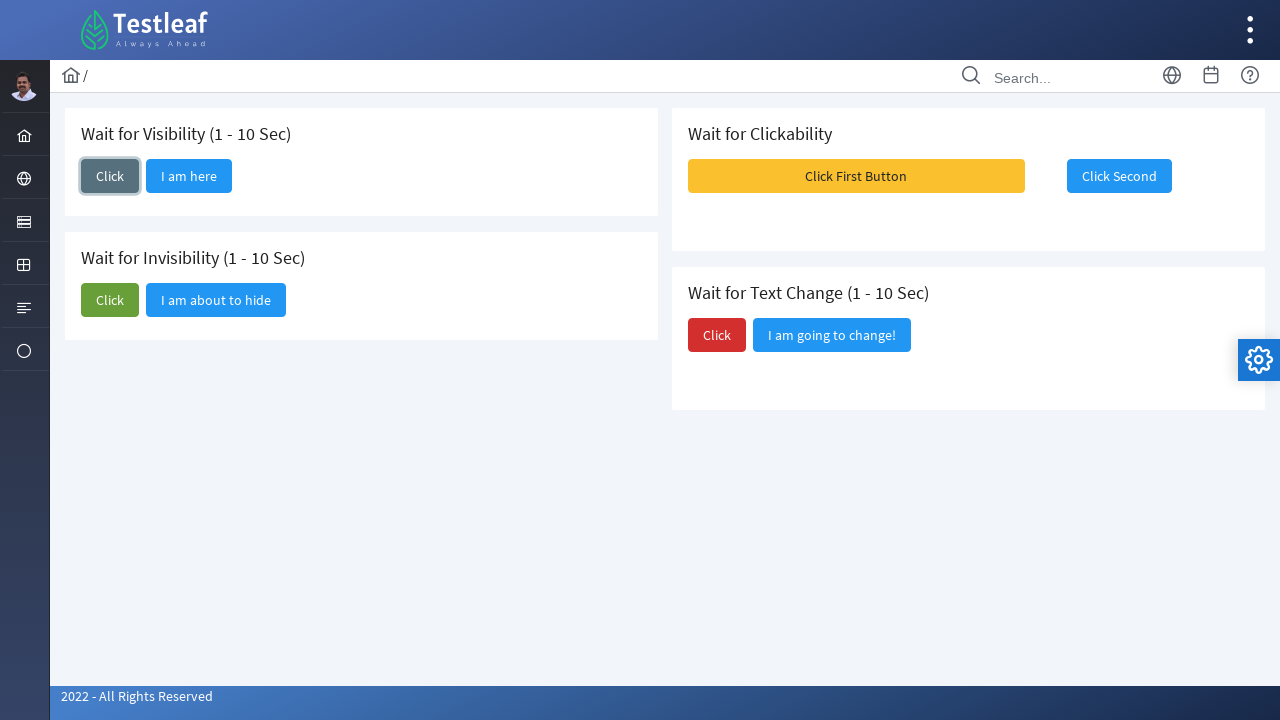

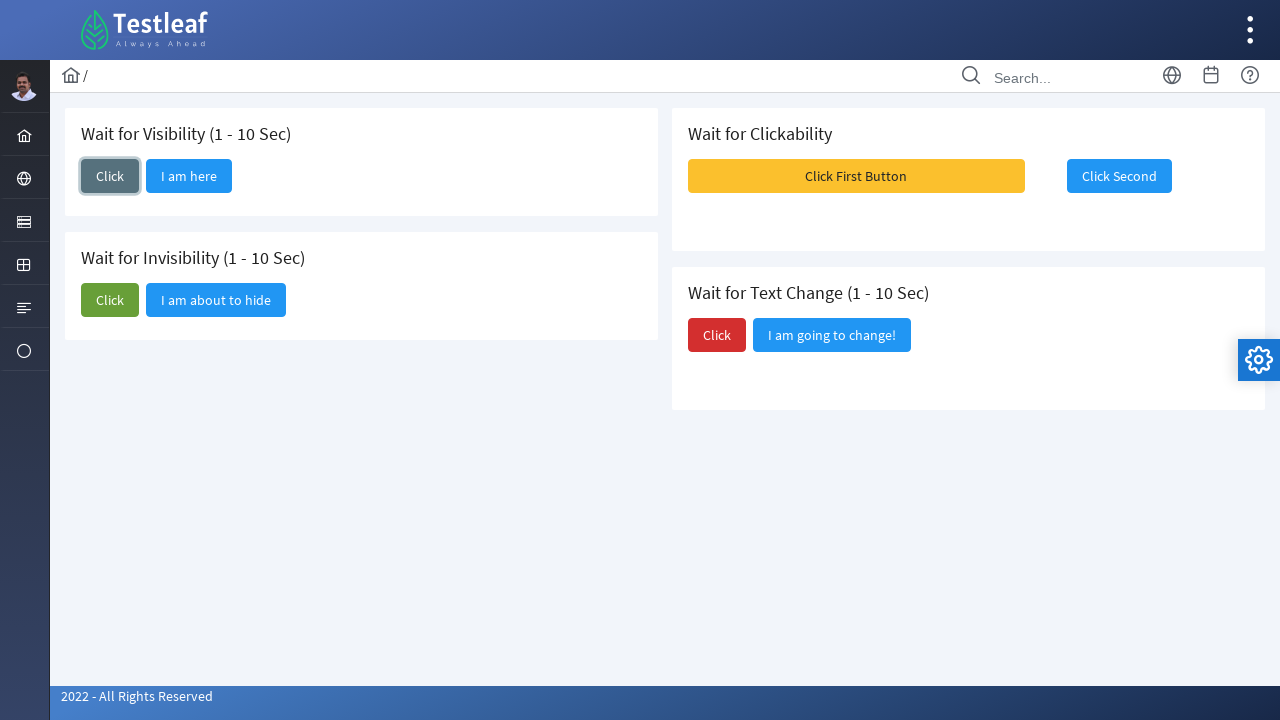